Tests navigation on the Playwright documentation website by clicking "Get started", then selecting the Java language option from the Node.js dropdown, and verifying the Installation heading is visible.

Starting URL: https://playwright.dev/

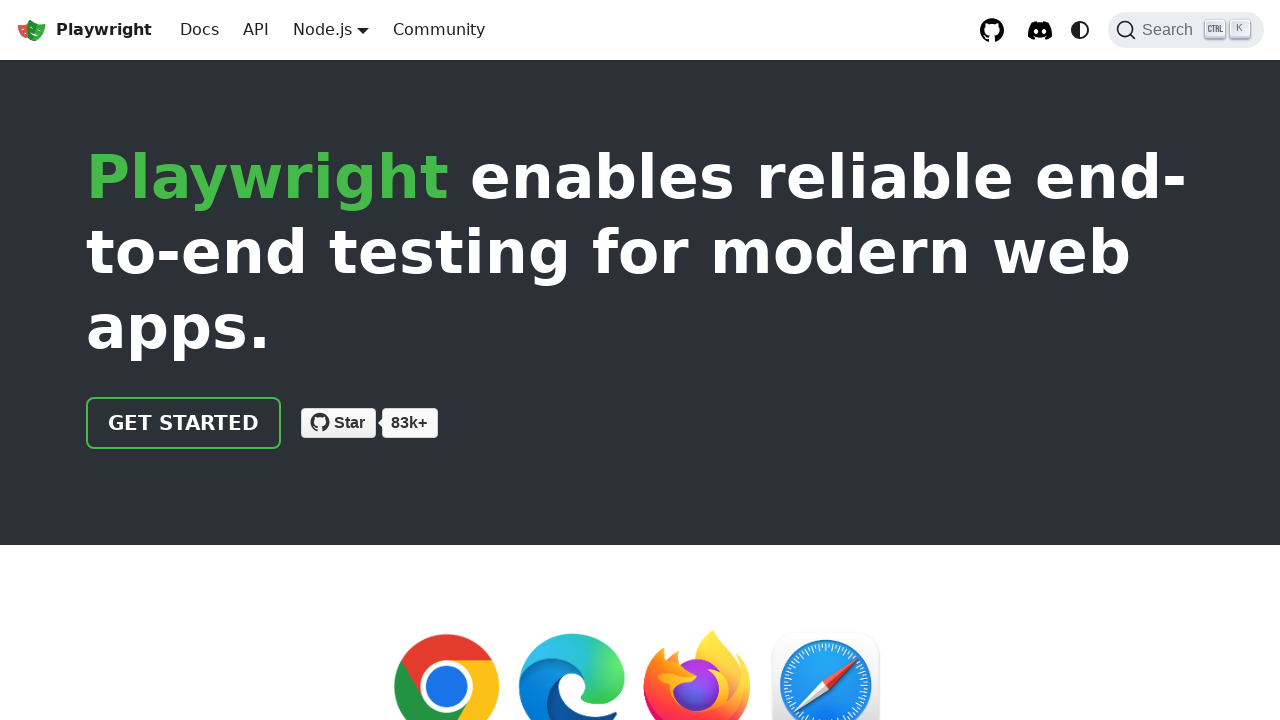

Clicked 'Get started' link at (184, 423) on internal:role=link[name="Get started"i]
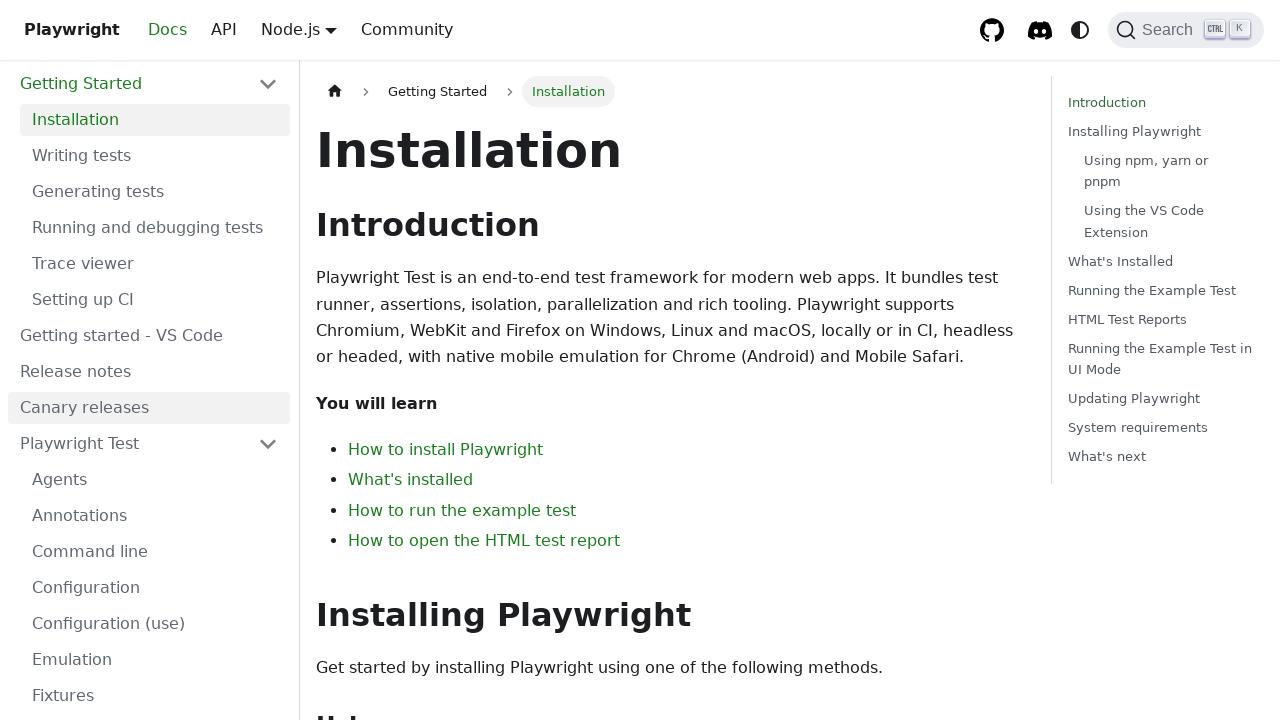

Clicked Node.js button to open language selector at (290, 29) on internal:role=button[name="Node.js"i]
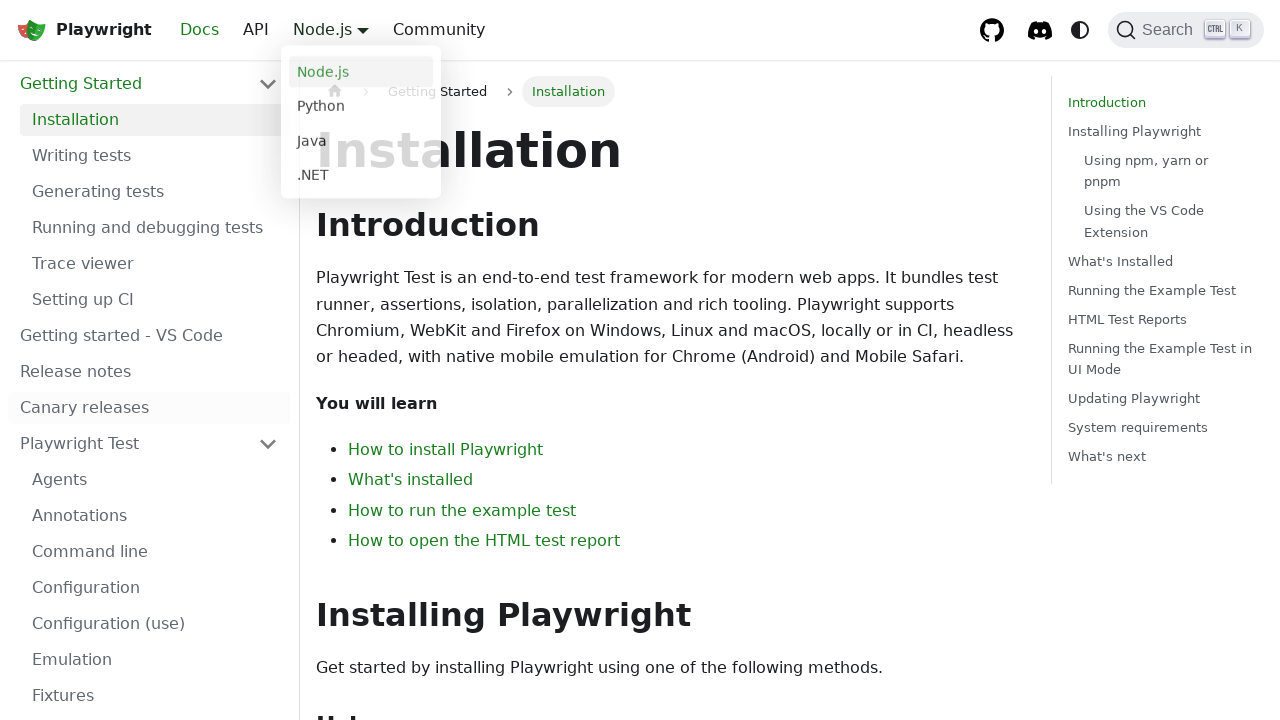

Selected Java from language options at (361, 142) on internal:role=link[name="Java"s]
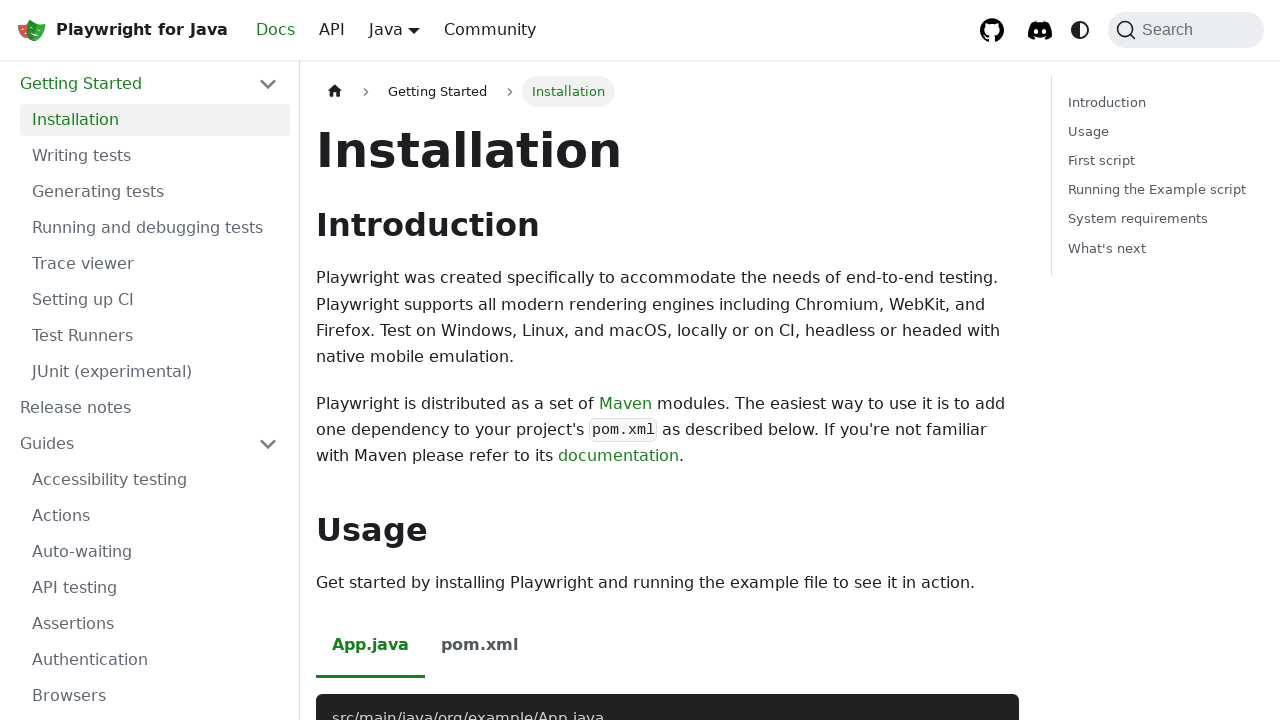

Installation heading is now visible
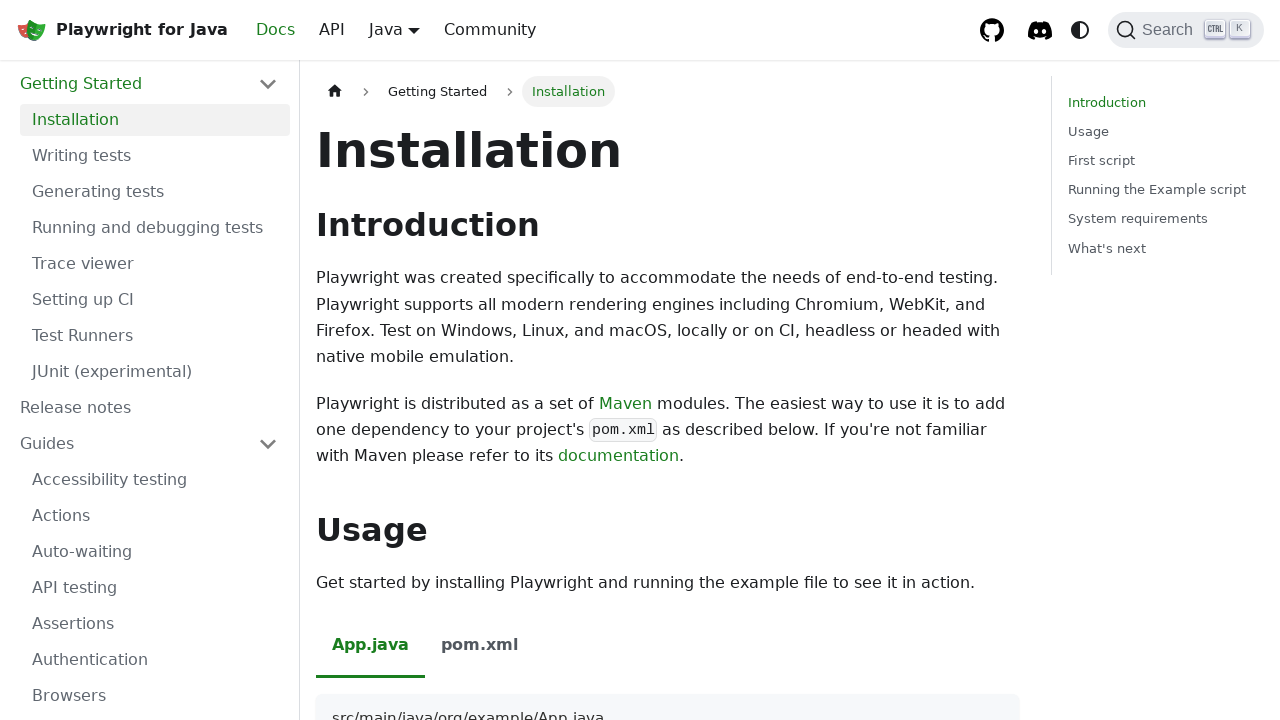

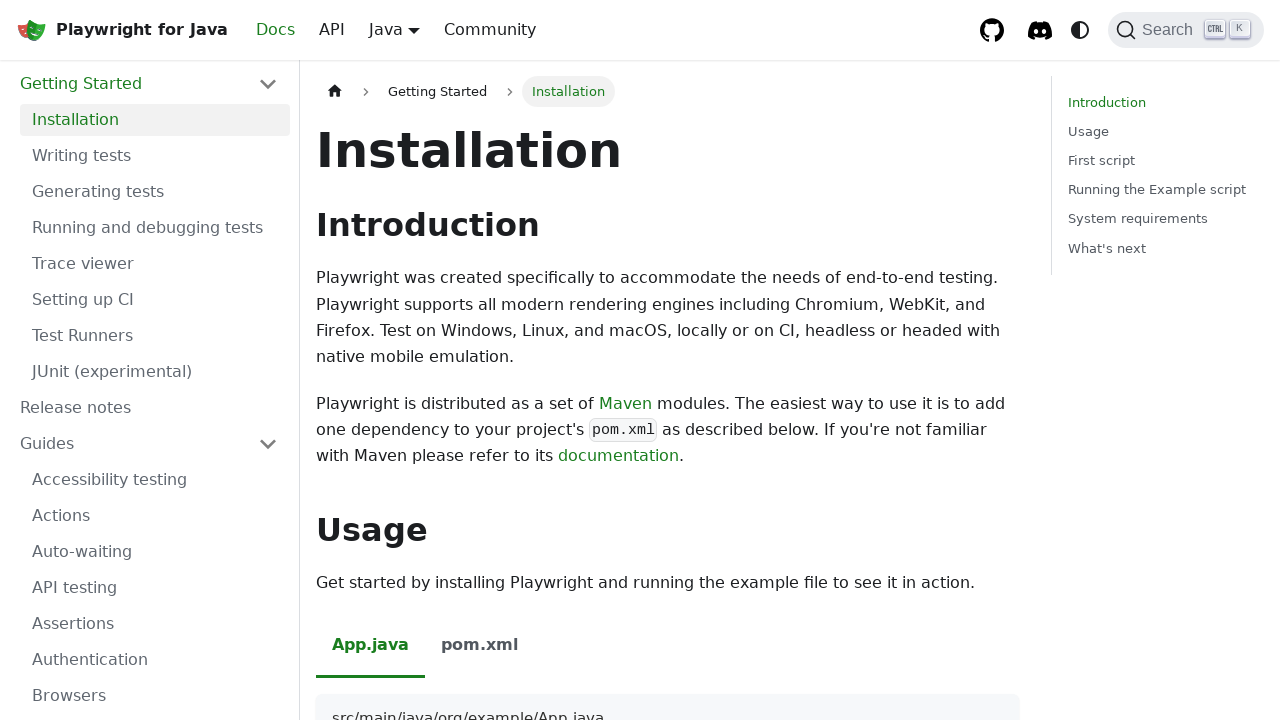